Tests dropdown selection functionality by selecting an option using the index method

Starting URL: https://the-internet.herokuapp.com/dropdown

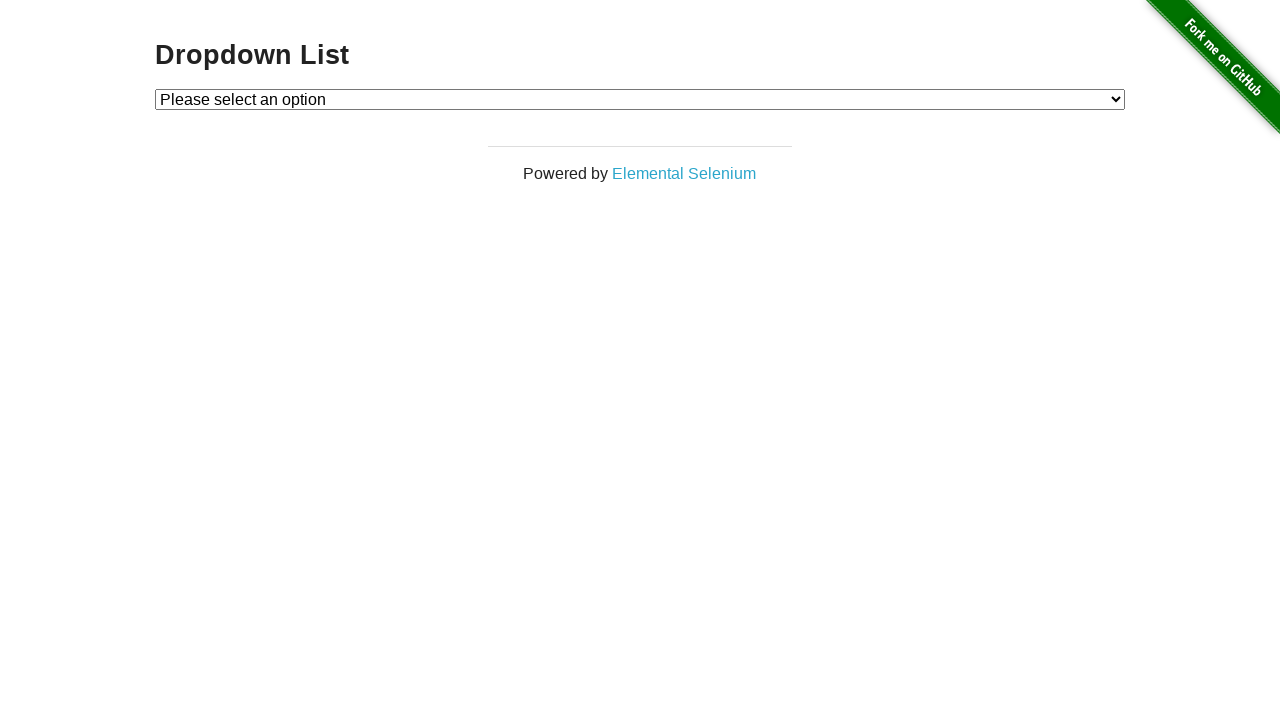

Located dropdown element with id 'dropdown'
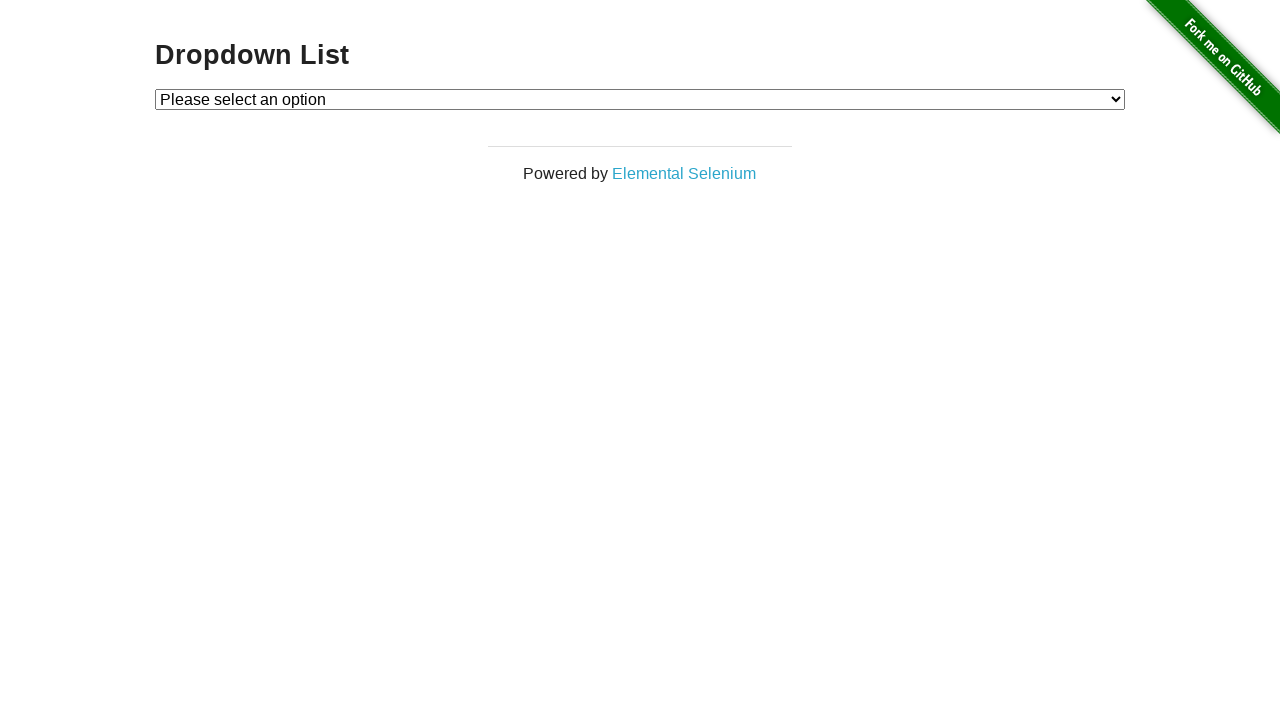

Selected dropdown option at index 2 on #dropdown
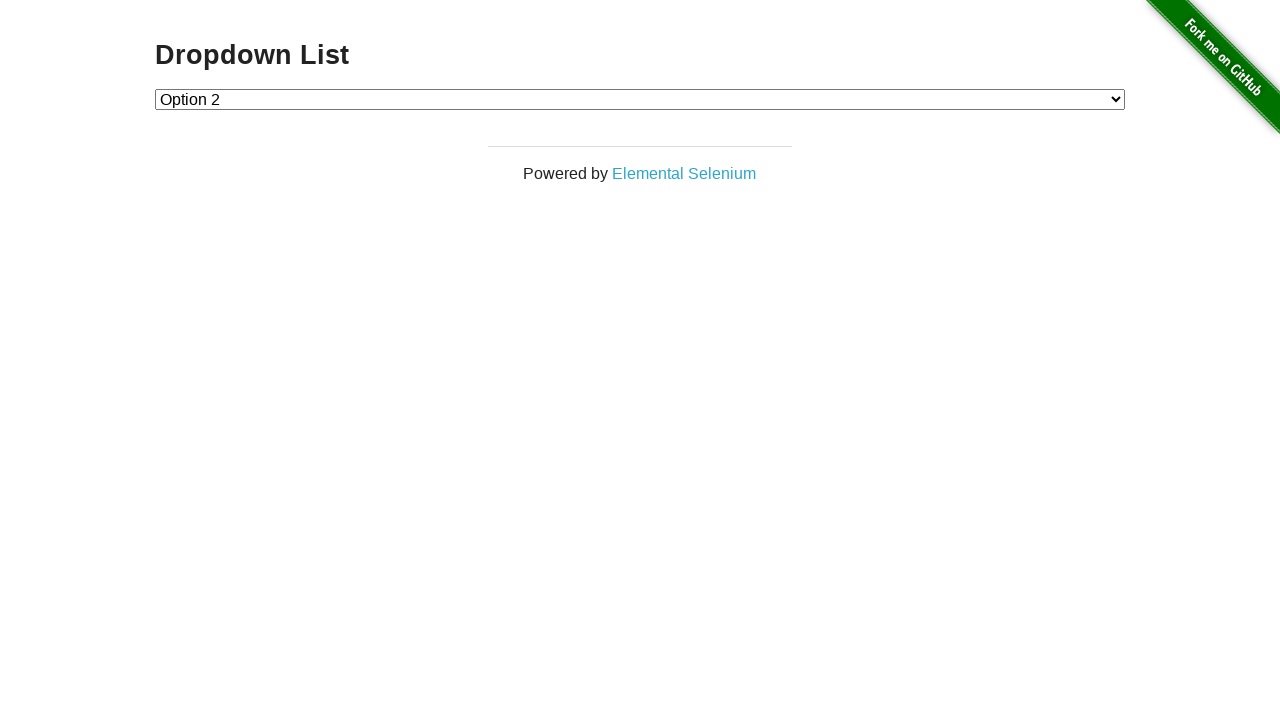

Retrieved text content of selected dropdown option
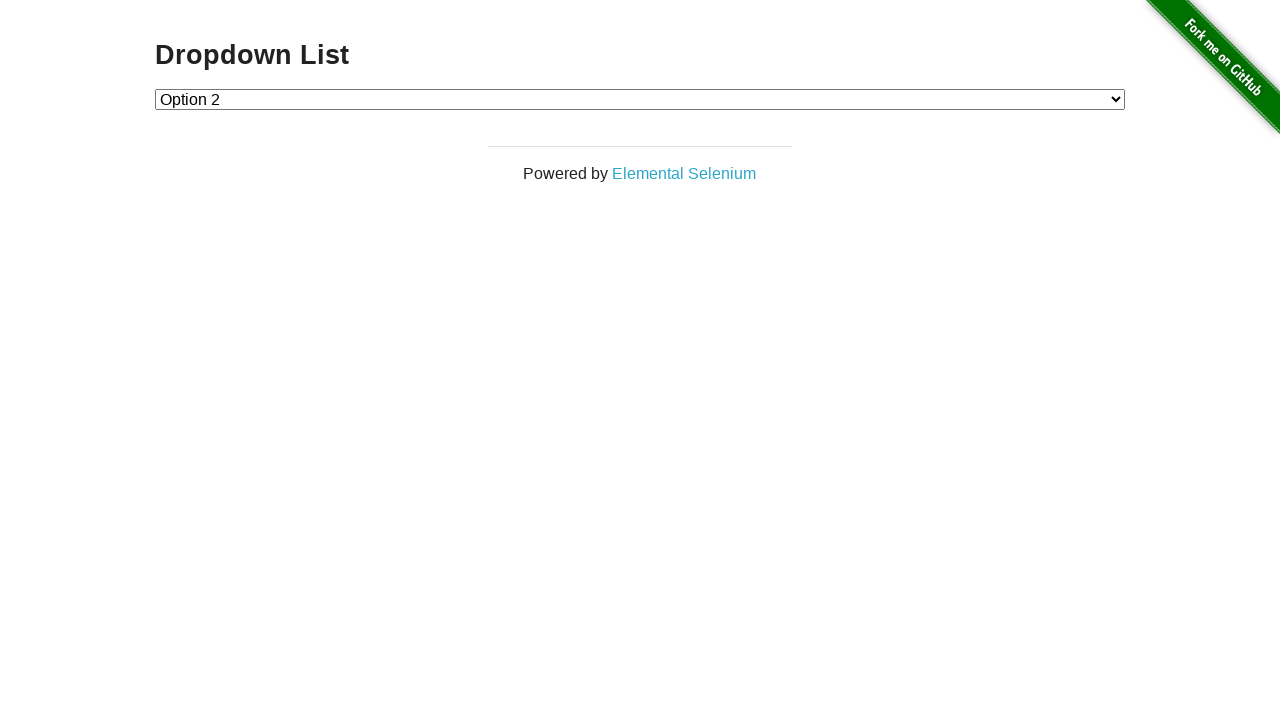

Verified selected option text: Option 2
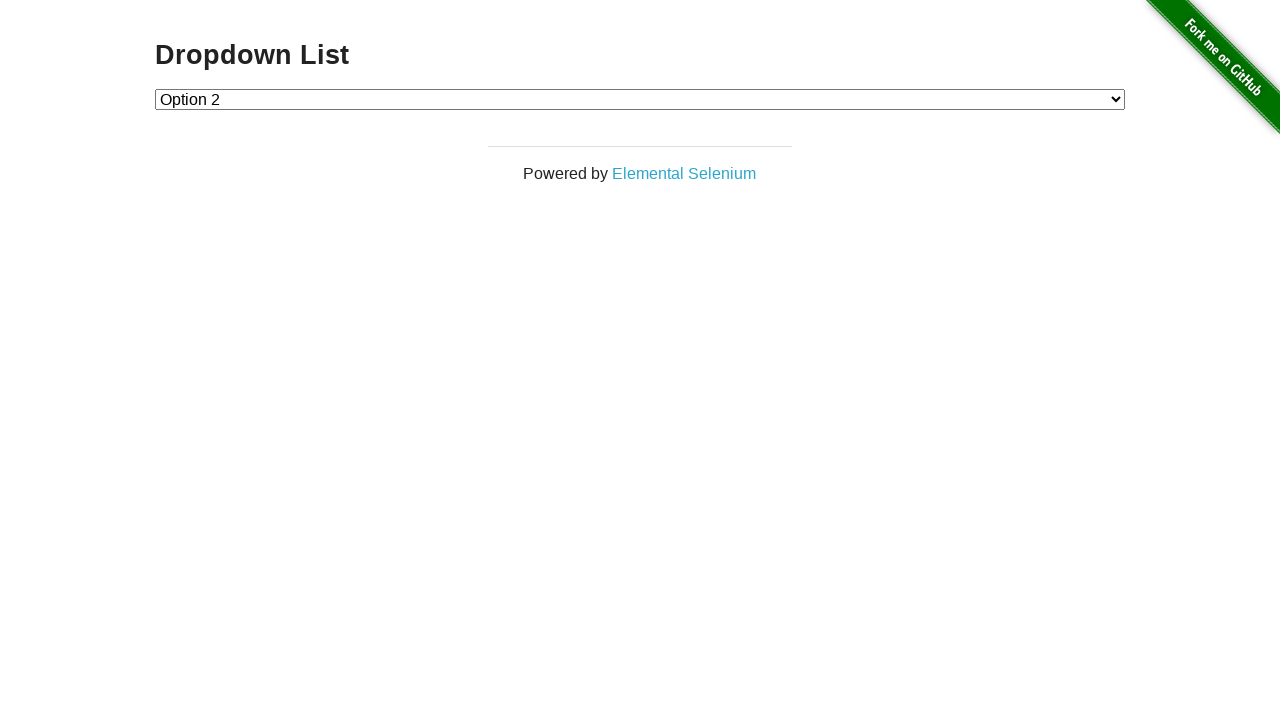

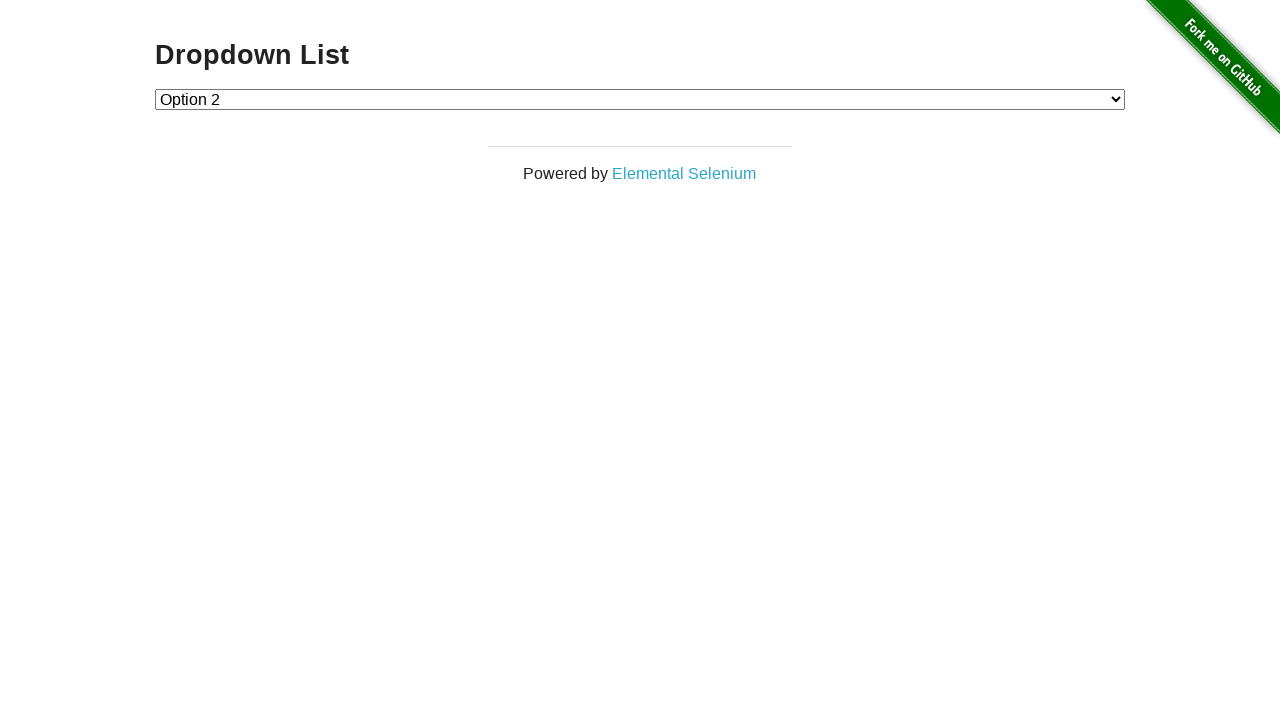